Tests file upload functionality on LambdaTest Selenium Playground by selecting a file through the file input element

Starting URL: https://www.lambdatest.com/selenium-playground/upload-file-demo

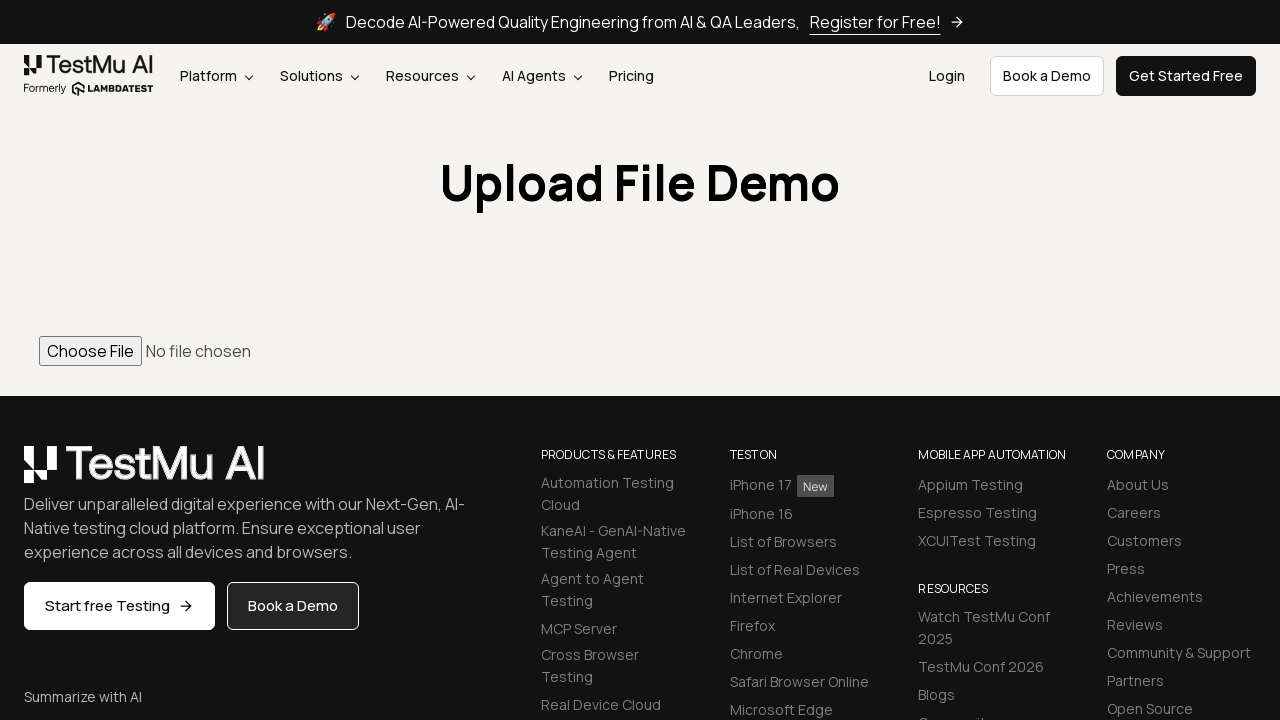

Created temporary test file for upload
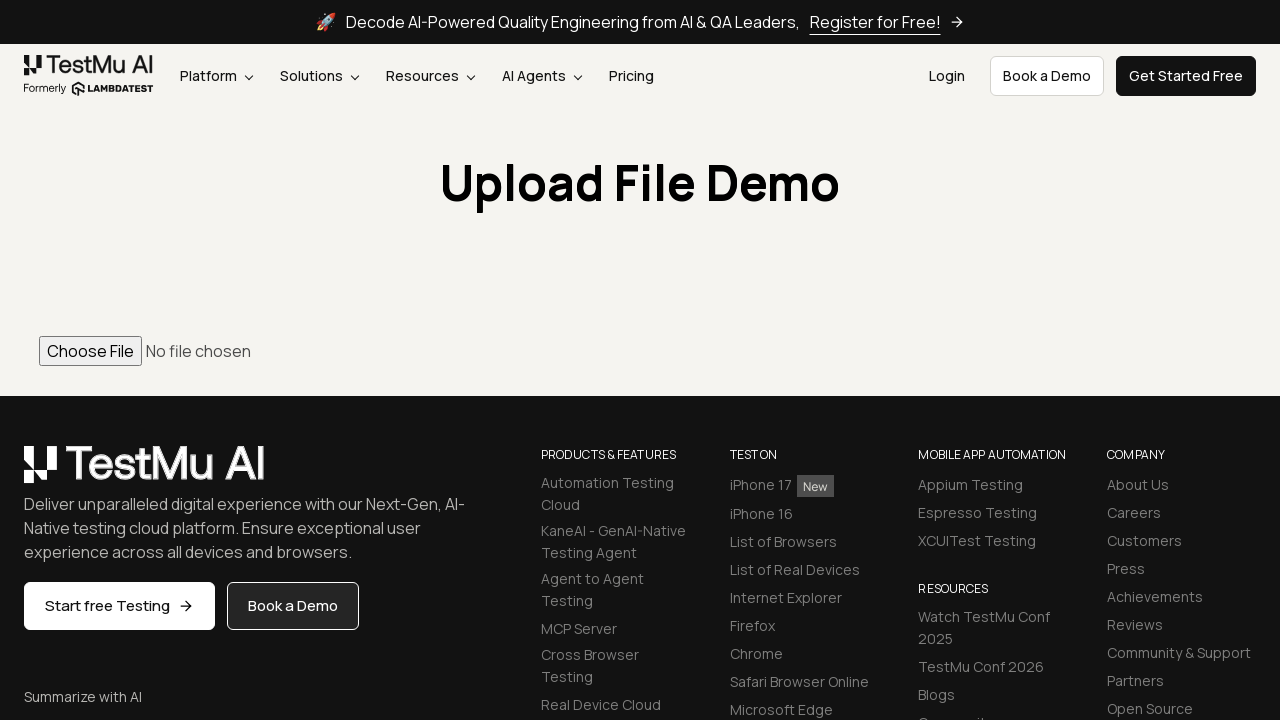

Selected file through file input element
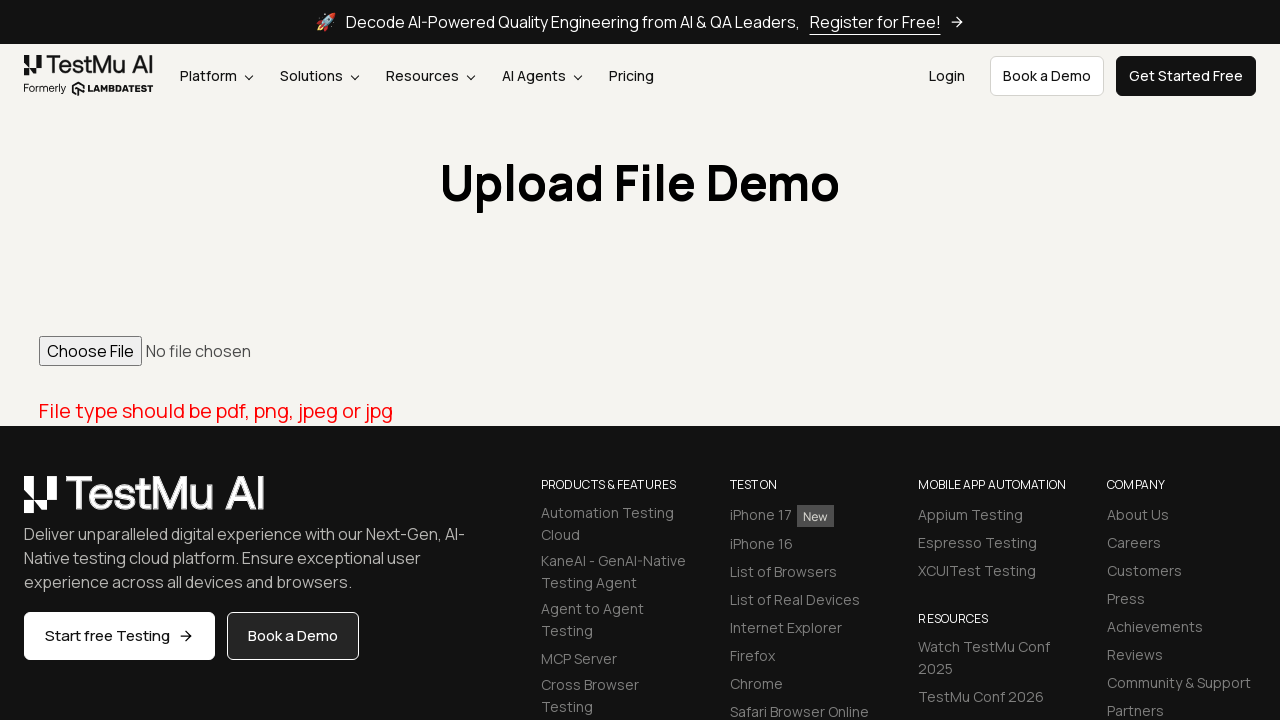

Waited for upload result to be displayed
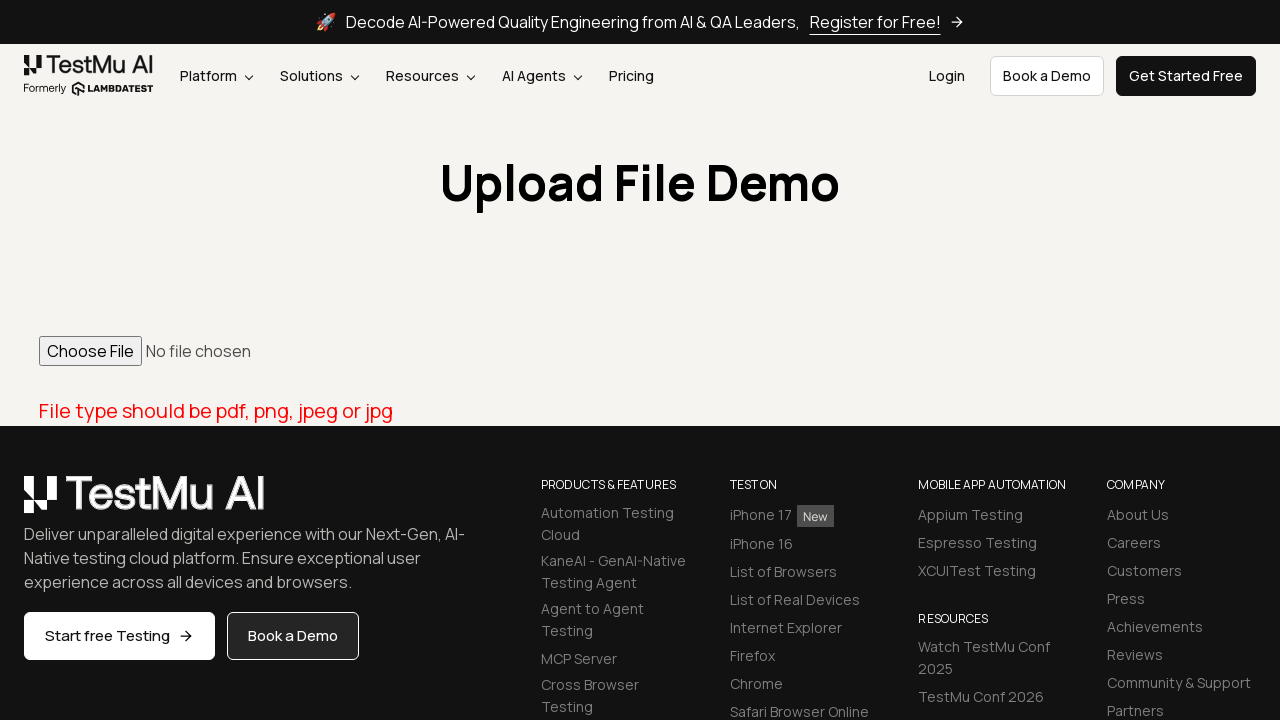

Cleaned up temporary file
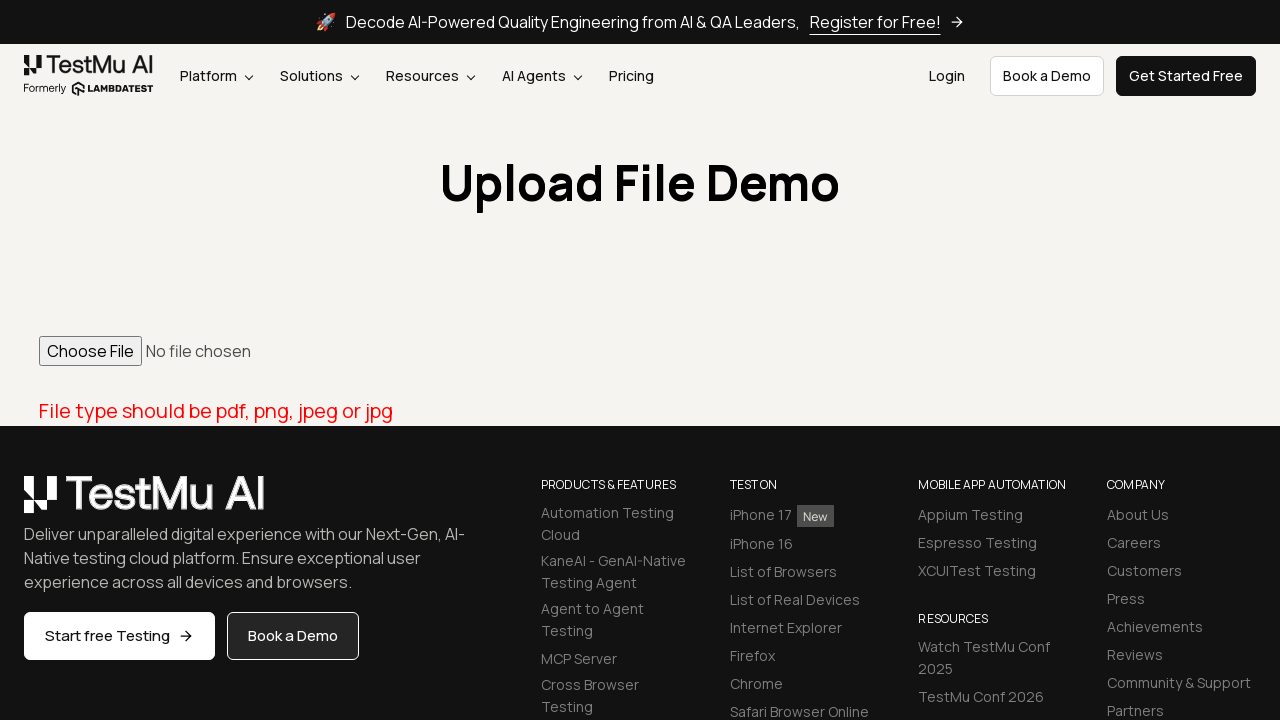

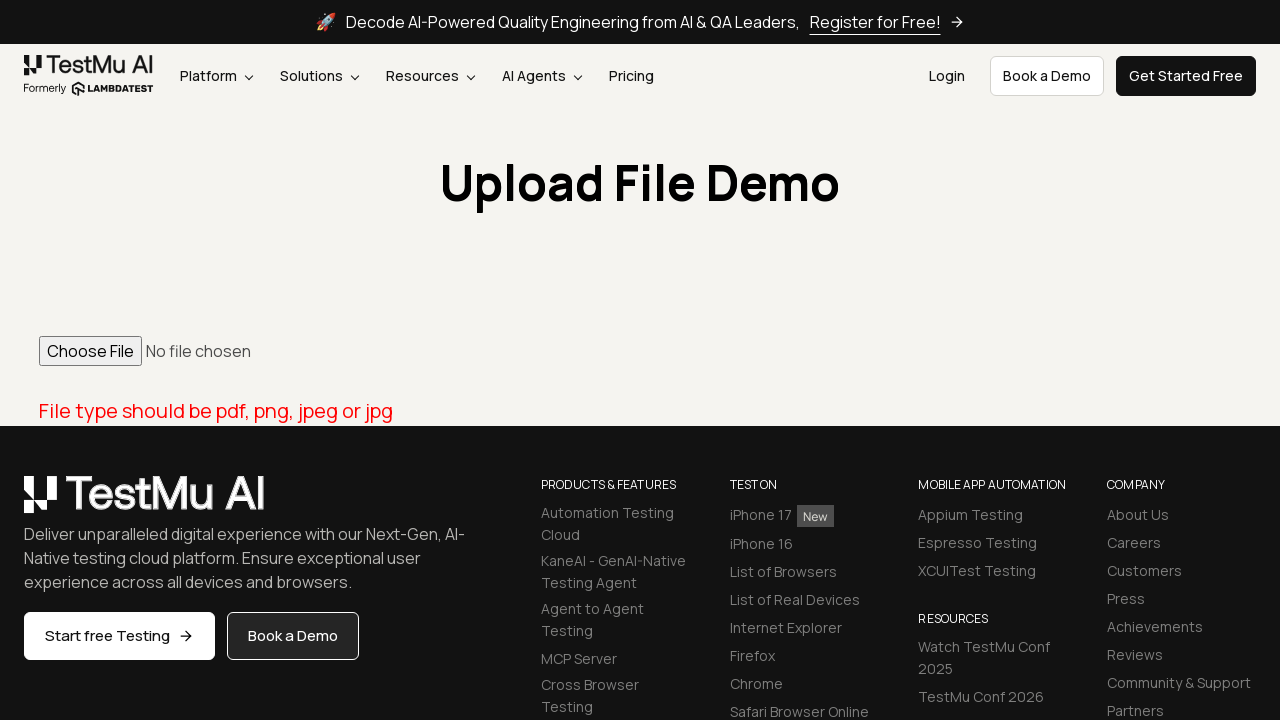